Tests horizontal slider functionality by moving the slider using arrow key presses and verifying the displayed value changes from its default

Starting URL: http://the-internet.herokuapp.com/horizontal_slider

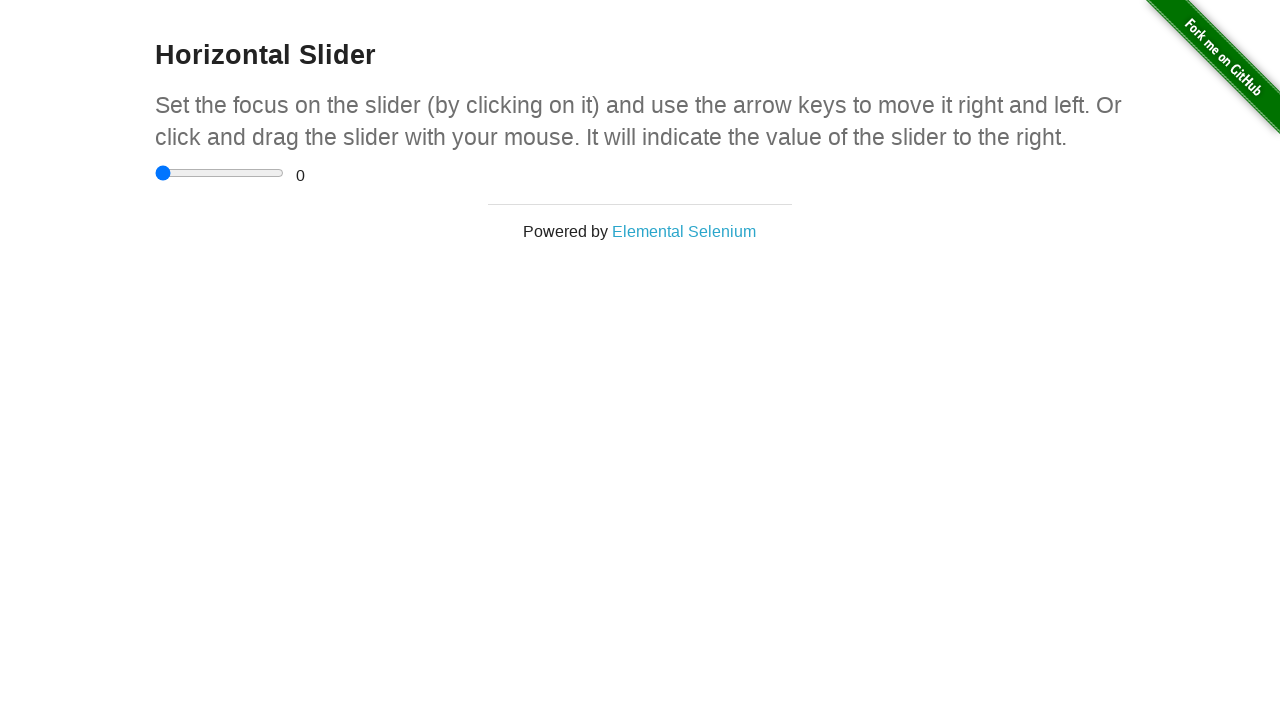

Clicked on horizontal slider to focus it at (220, 173) on input[type='range']
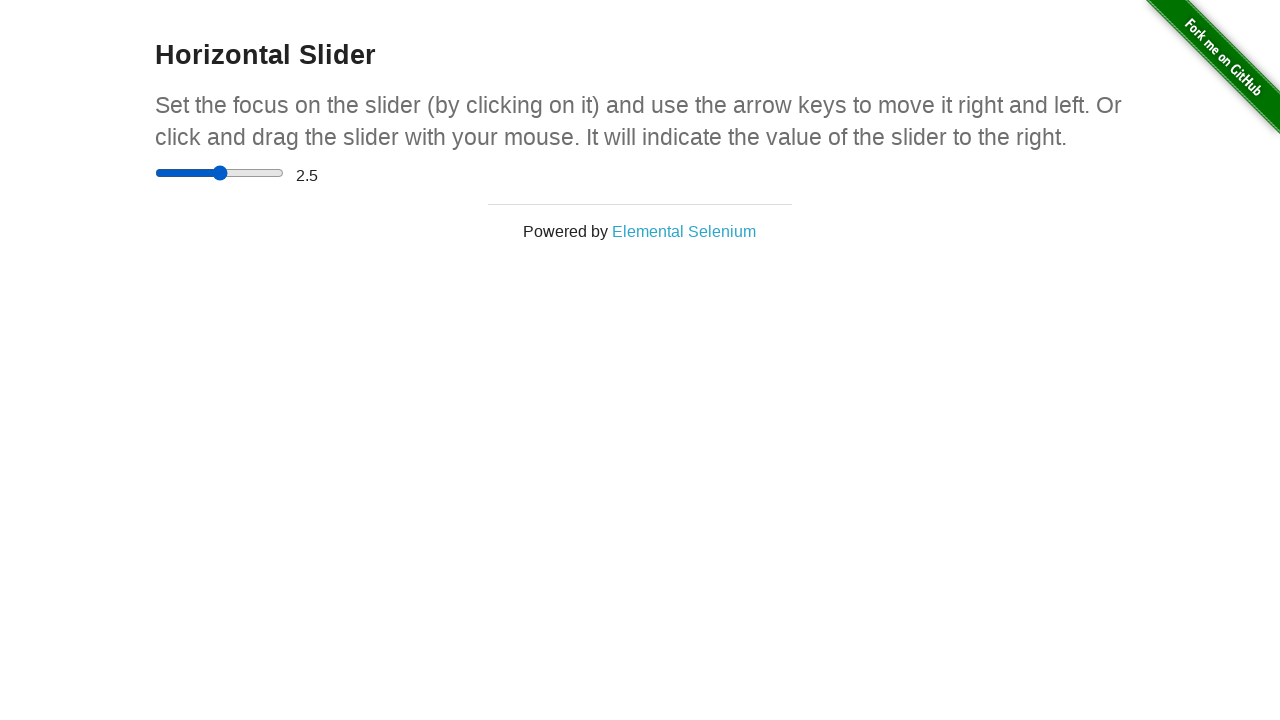

Generated random number of arrow key presses: 5
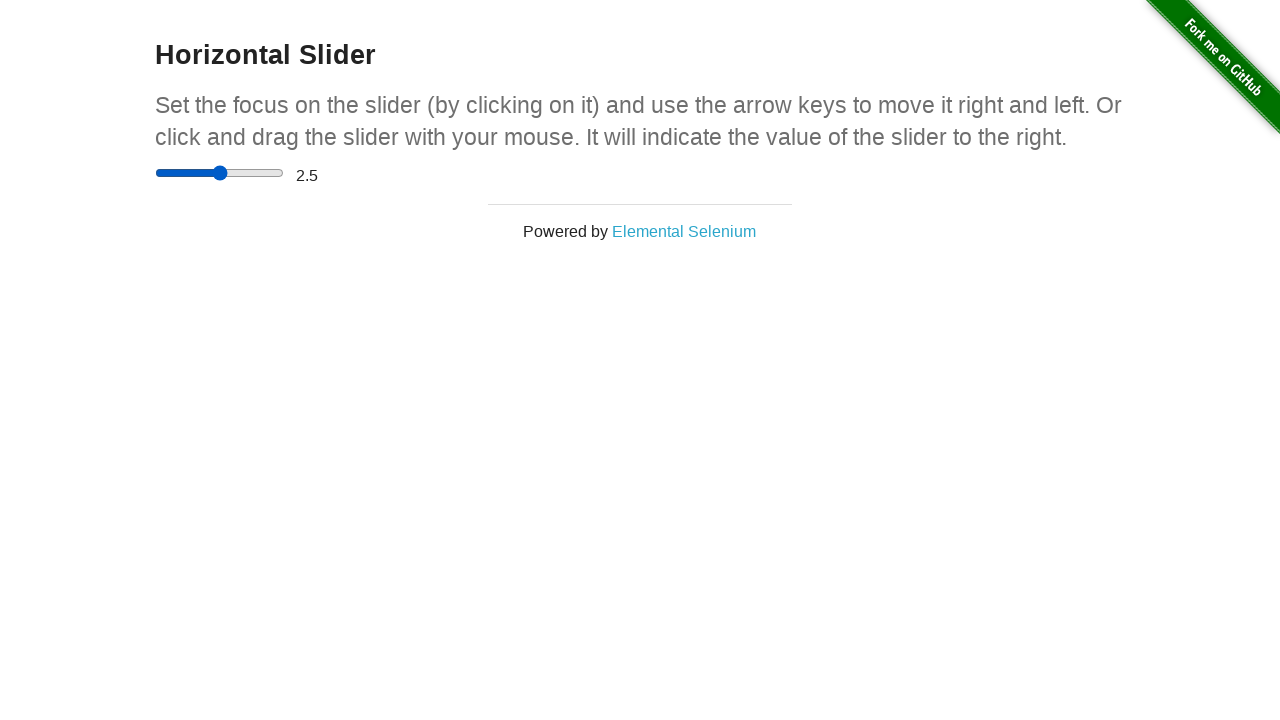

Pressed ArrowRight key (press 1 of 5) on input[type='range']
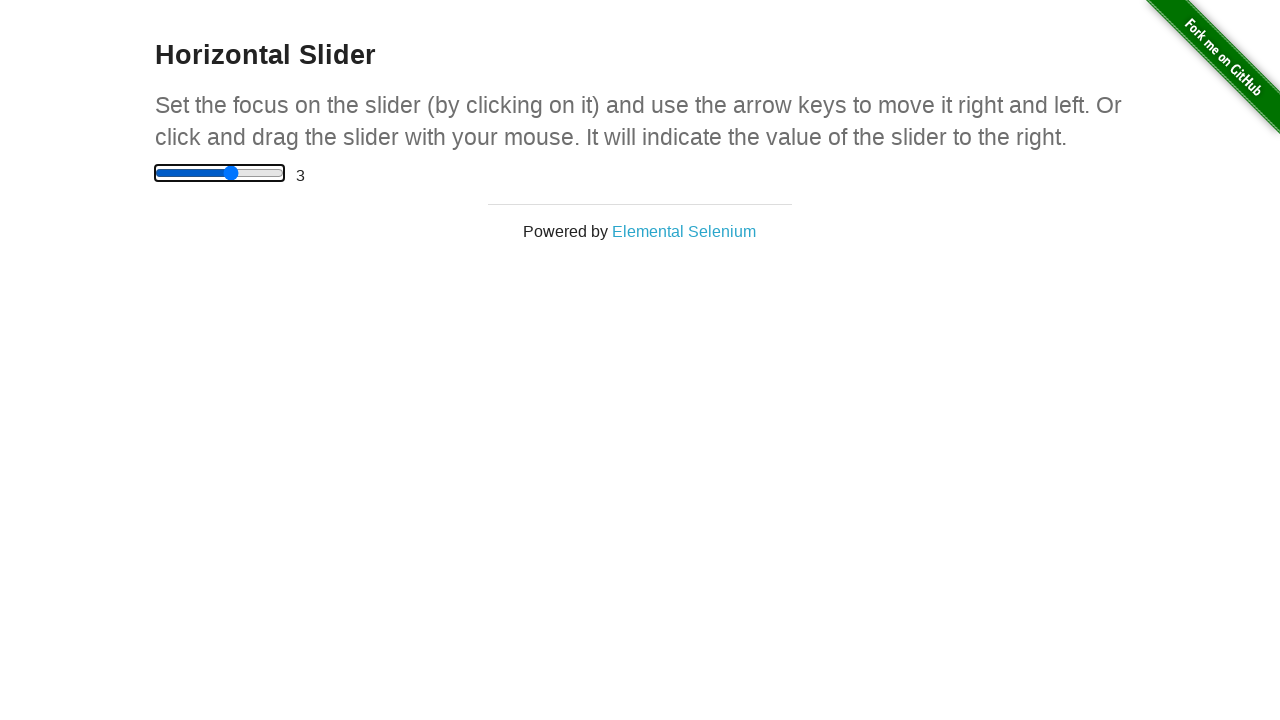

Pressed ArrowRight key (press 2 of 5) on input[type='range']
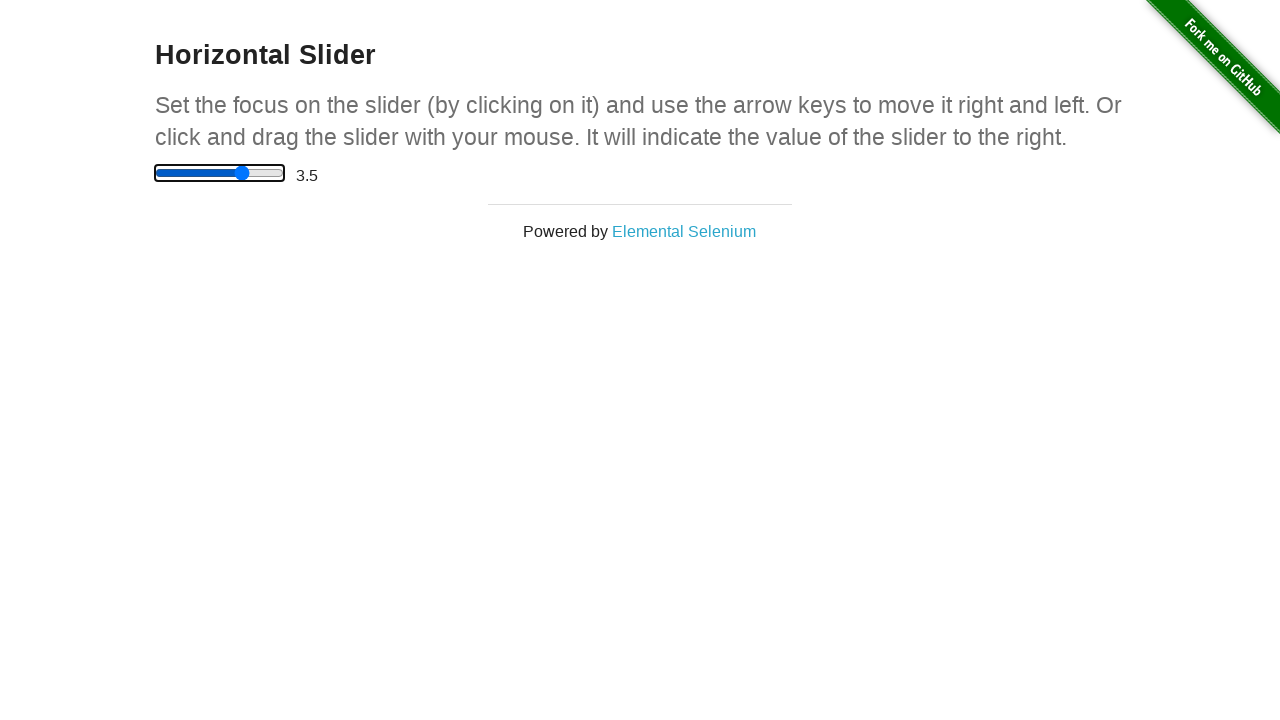

Pressed ArrowRight key (press 3 of 5) on input[type='range']
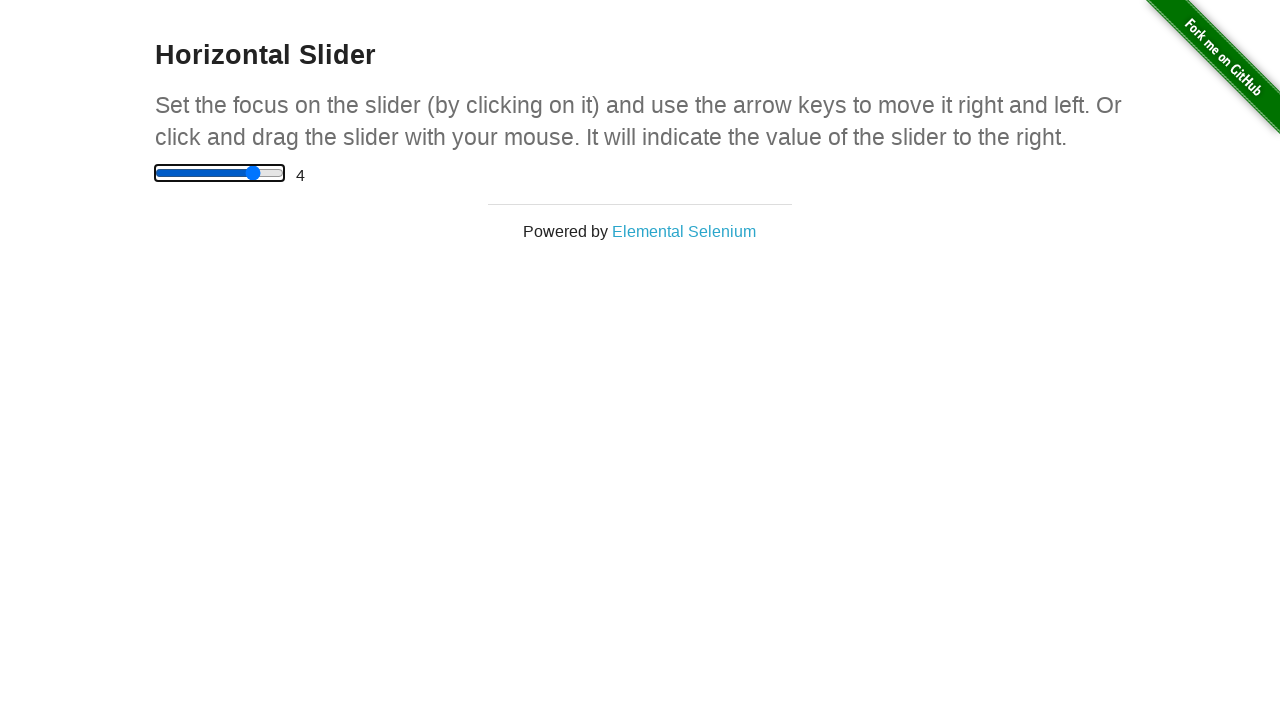

Pressed ArrowRight key (press 4 of 5) on input[type='range']
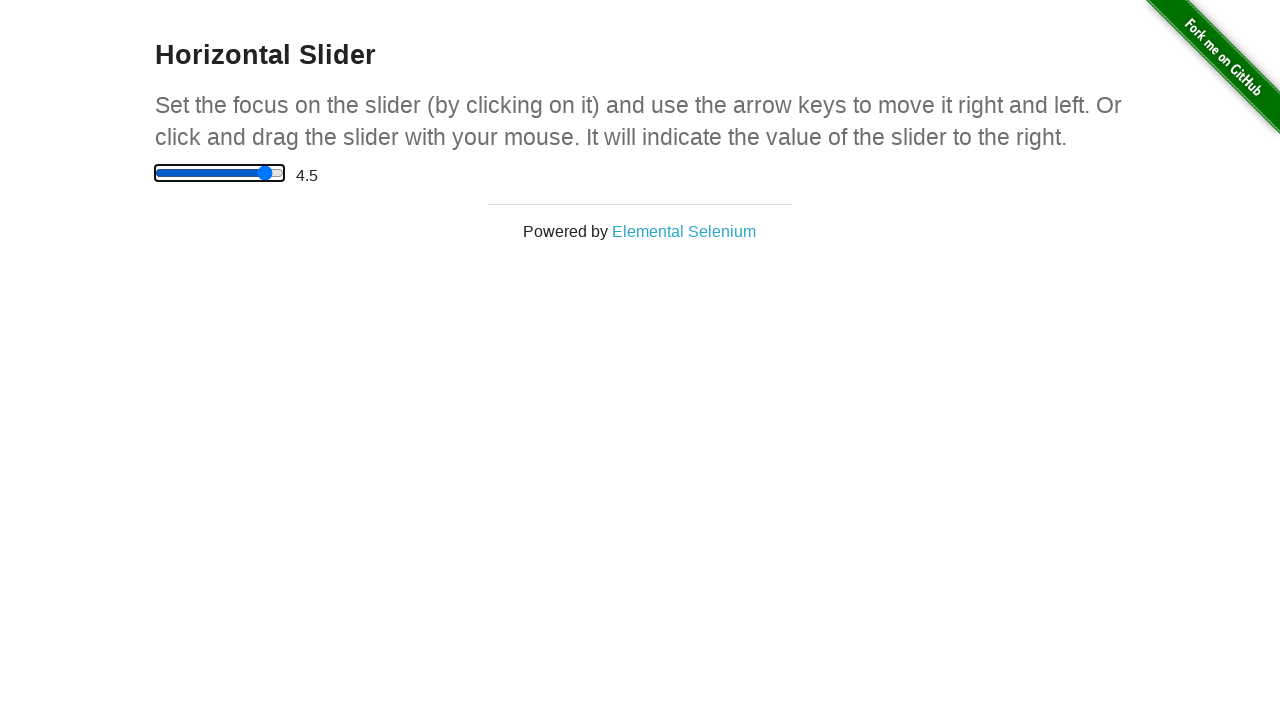

Pressed ArrowRight key (press 5 of 5) on input[type='range']
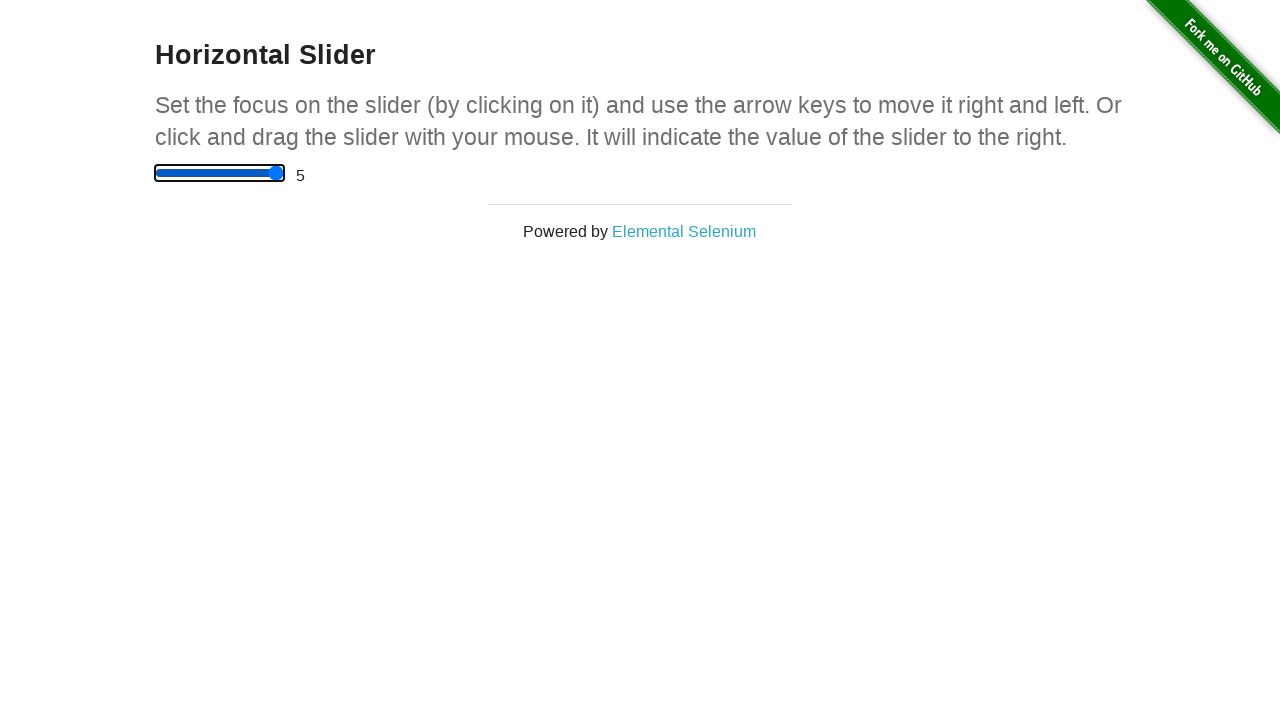

Waited for range value display to be present
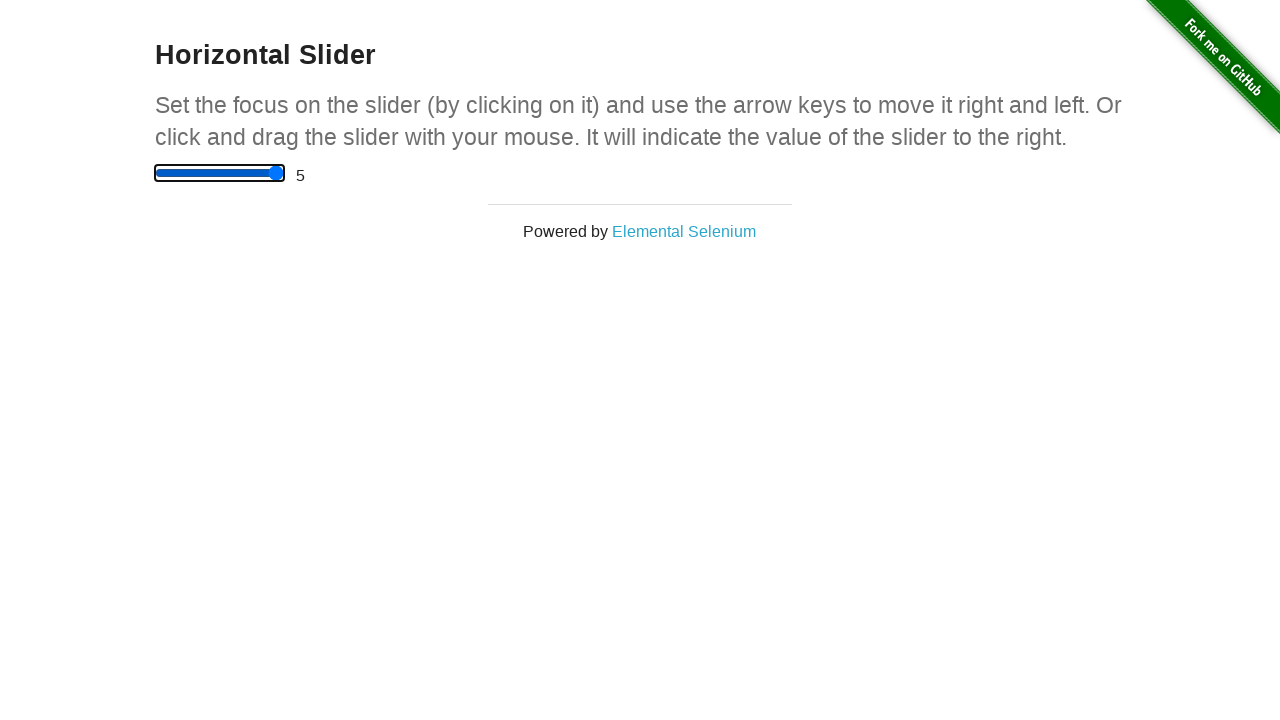

Retrieved current slider value: 5
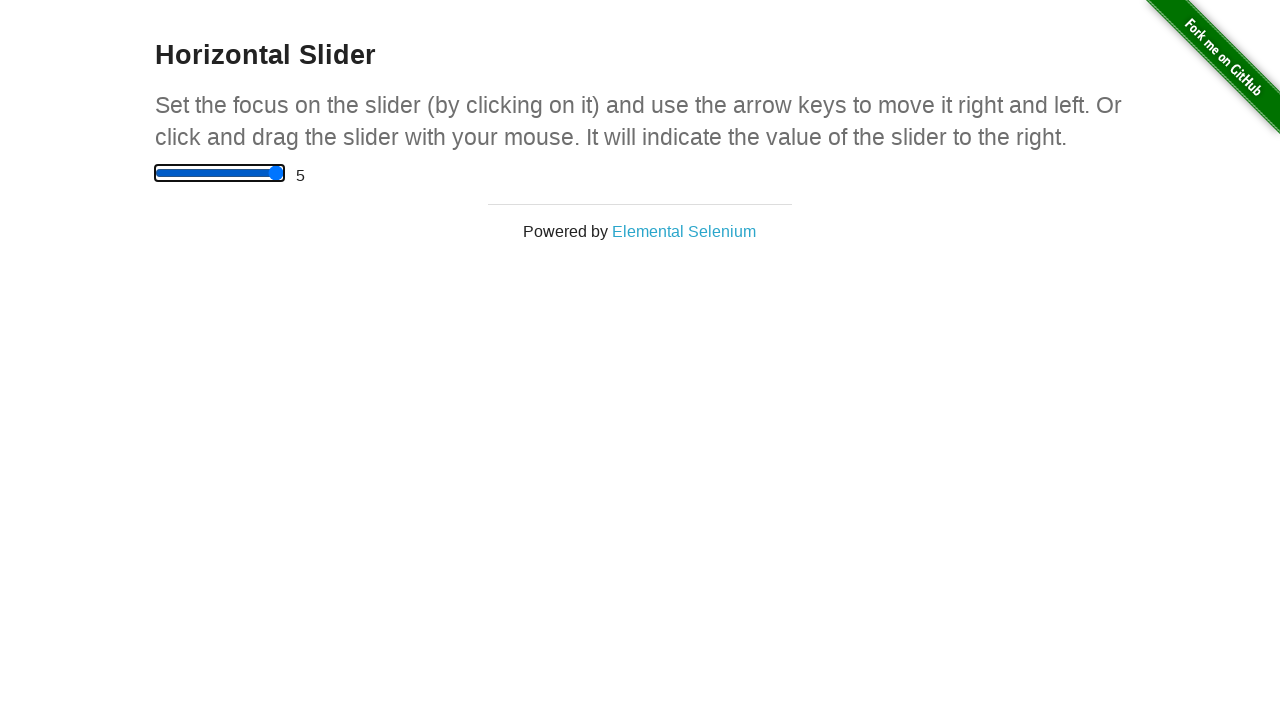

Verified slider value changed from default (0) to 5
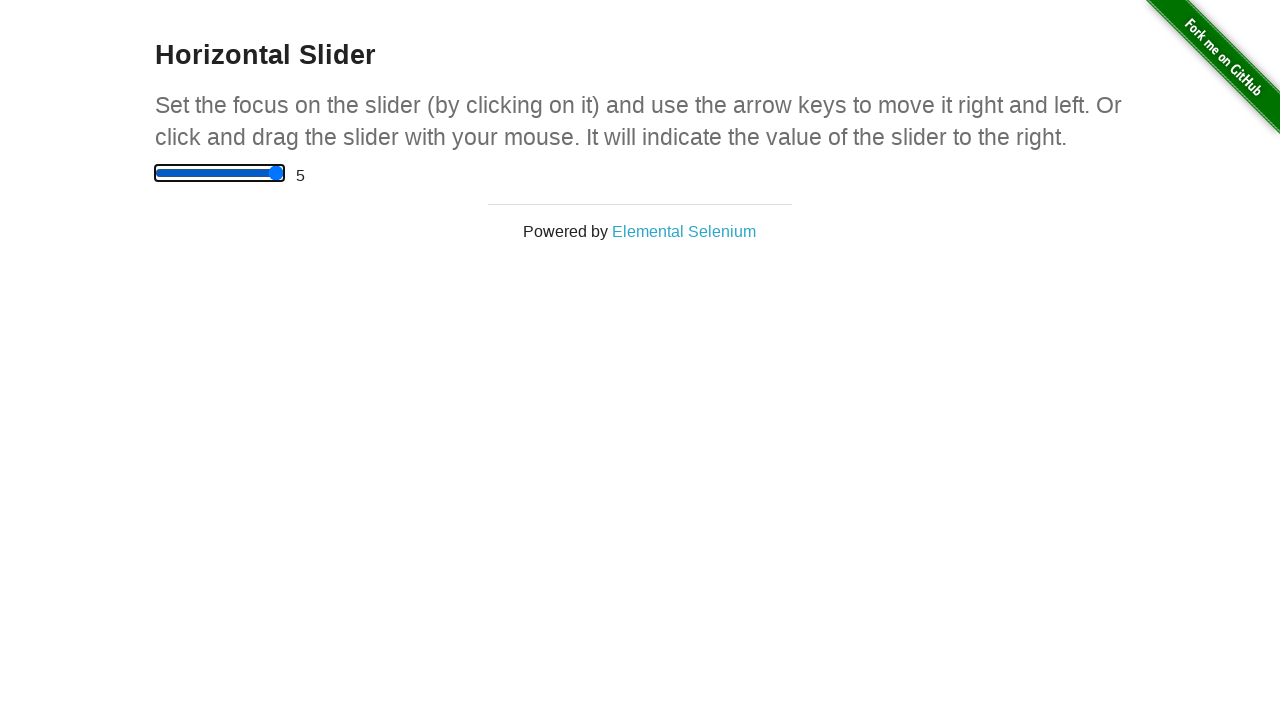

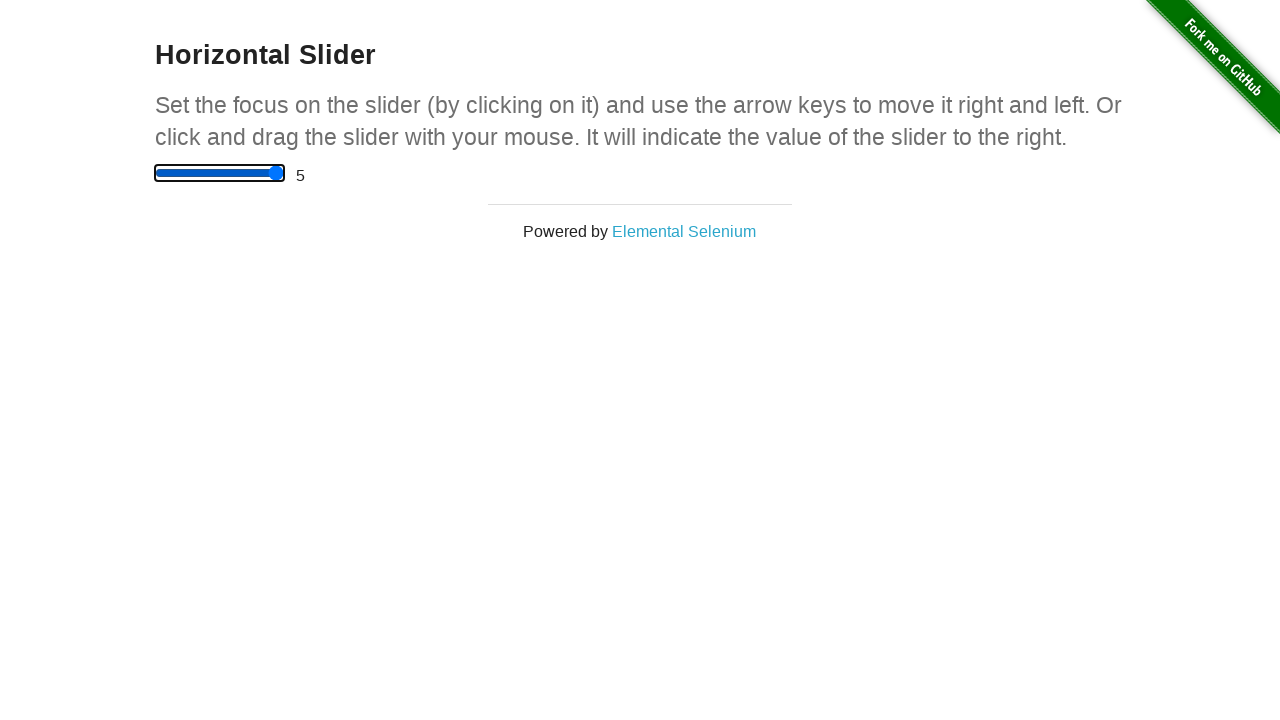